Fills out a simple form with personal information (first name, last name, city, country) and submits it

Starting URL: http://suninjuly.github.io/simple_form_find_task.html

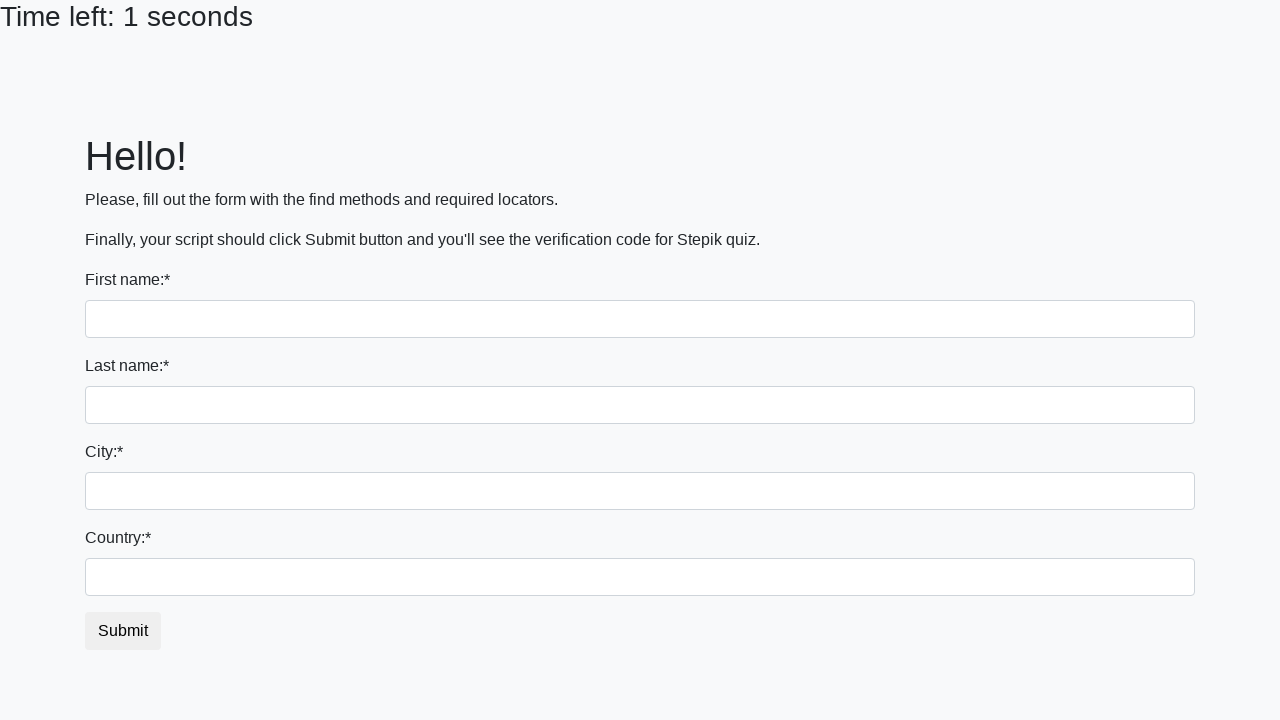

Filled first name field with 'Ivan' on input
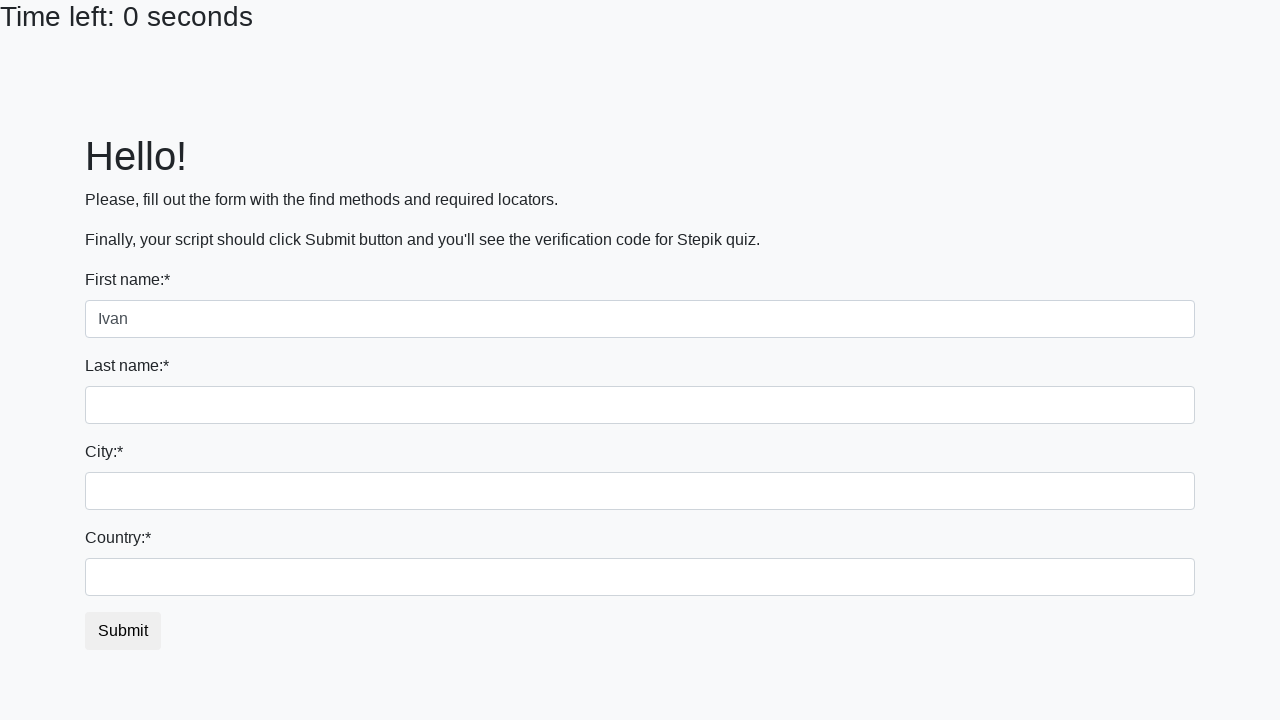

Filled last name field with 'Petrov' on input[name='last_name']
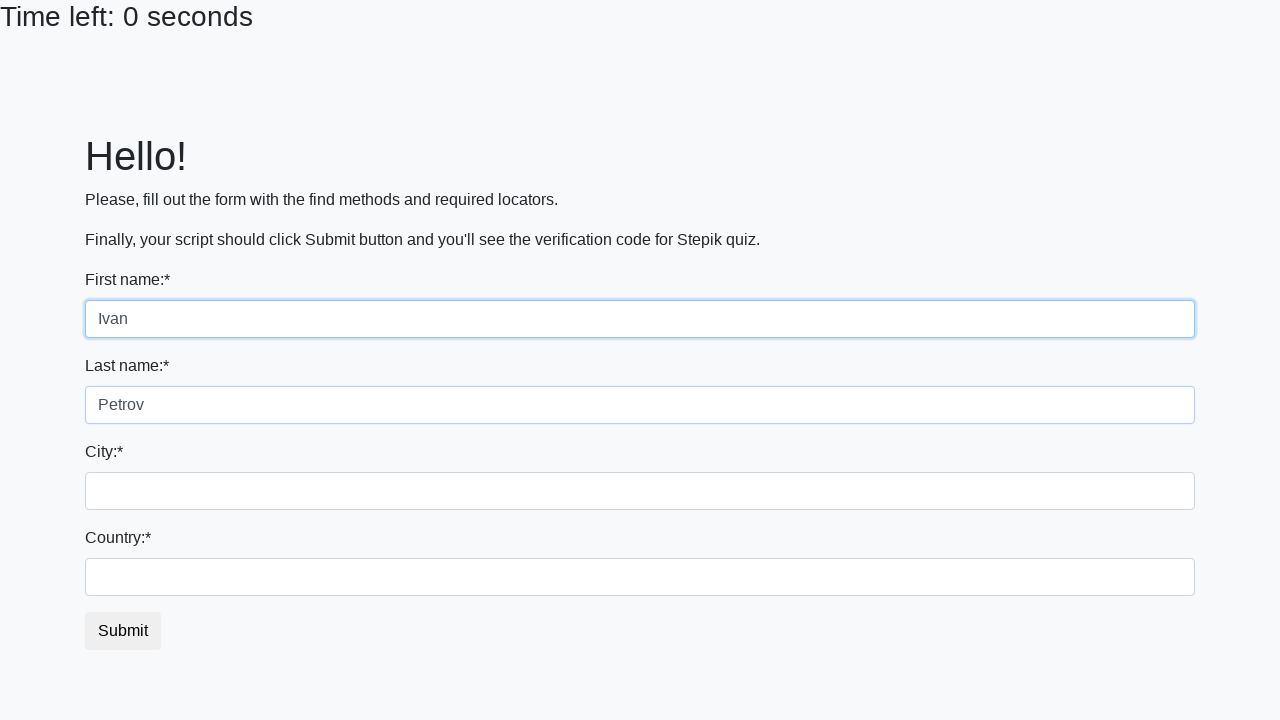

Filled city field with 'Smolensk' on .city
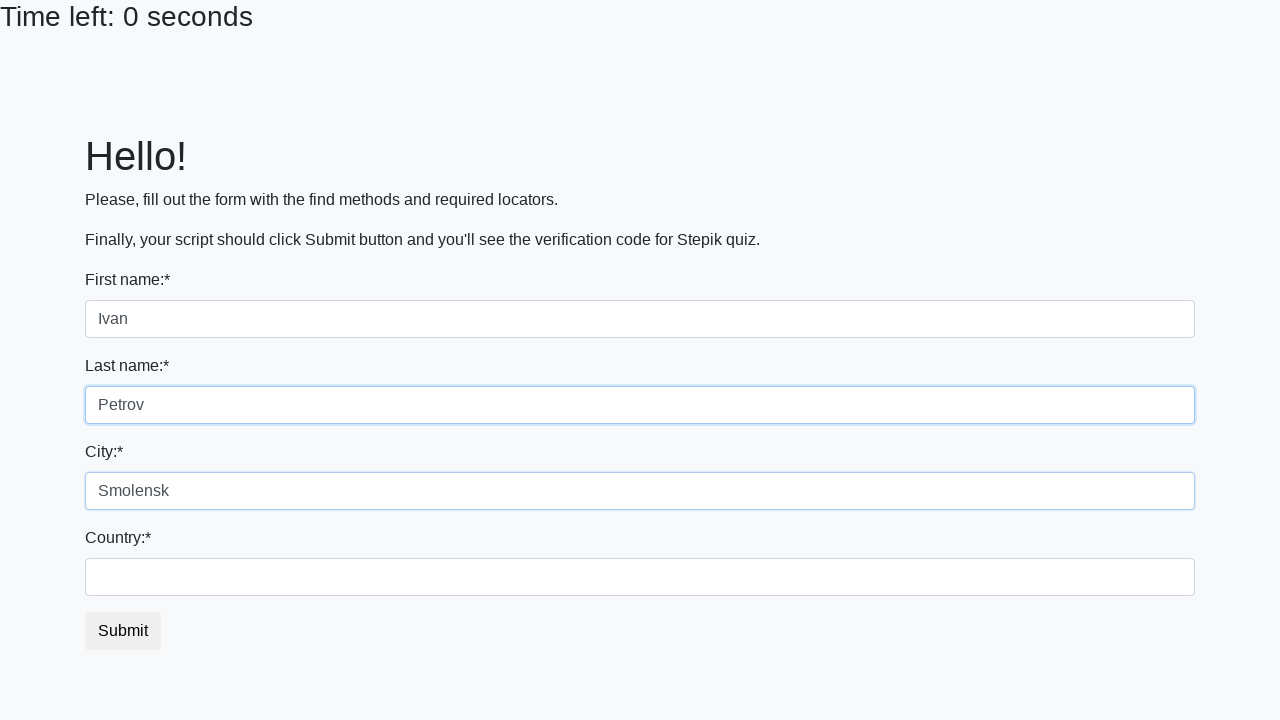

Filled country field with 'Russia' on #country
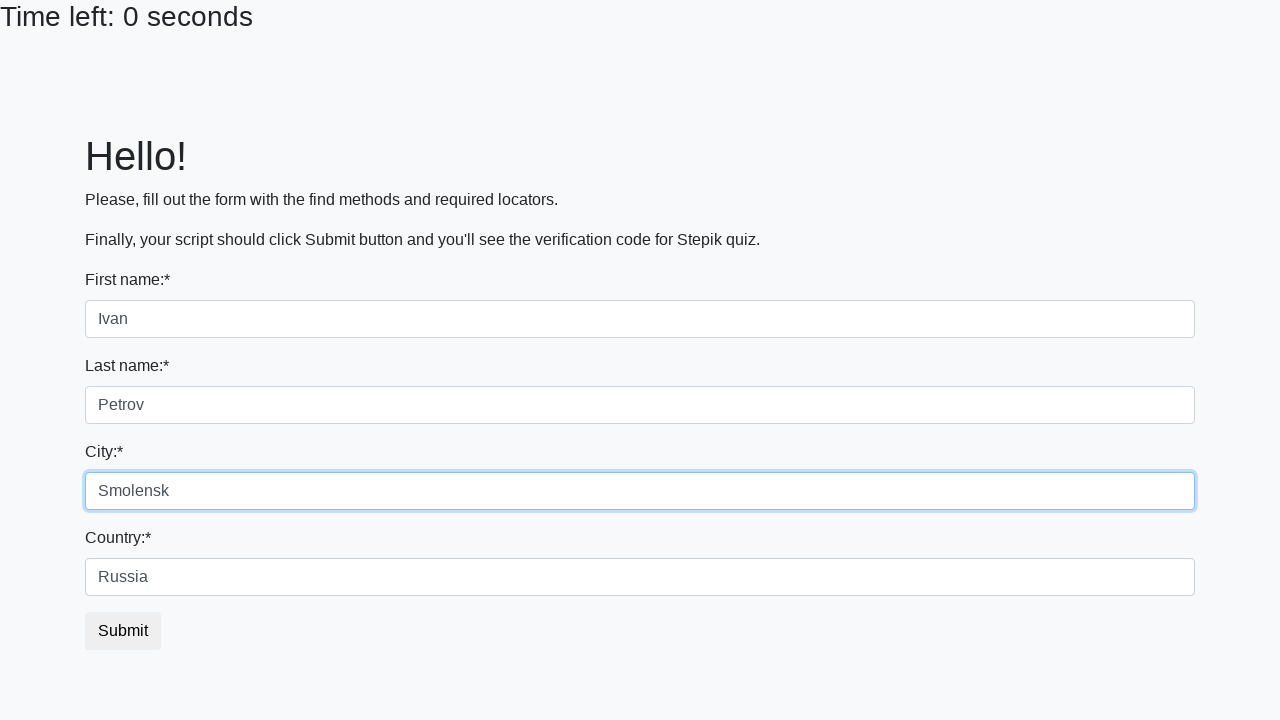

Clicked submit button to submit the form at (123, 631) on button.btn
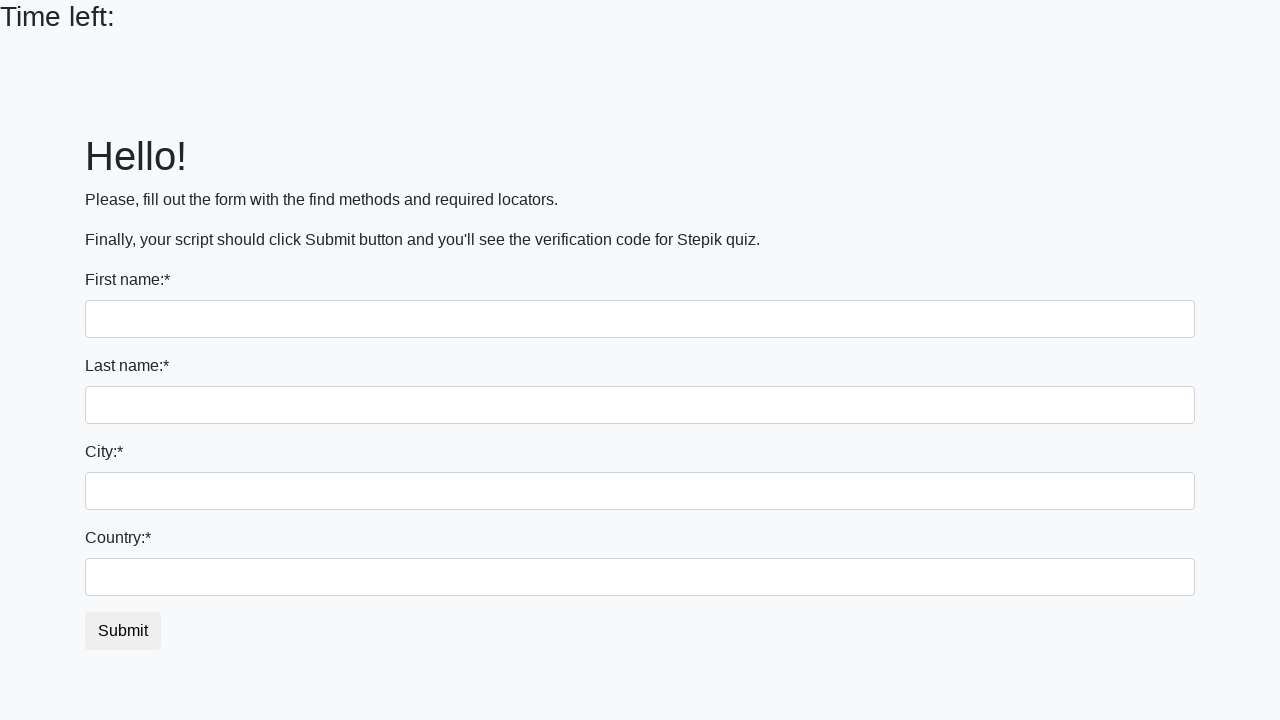

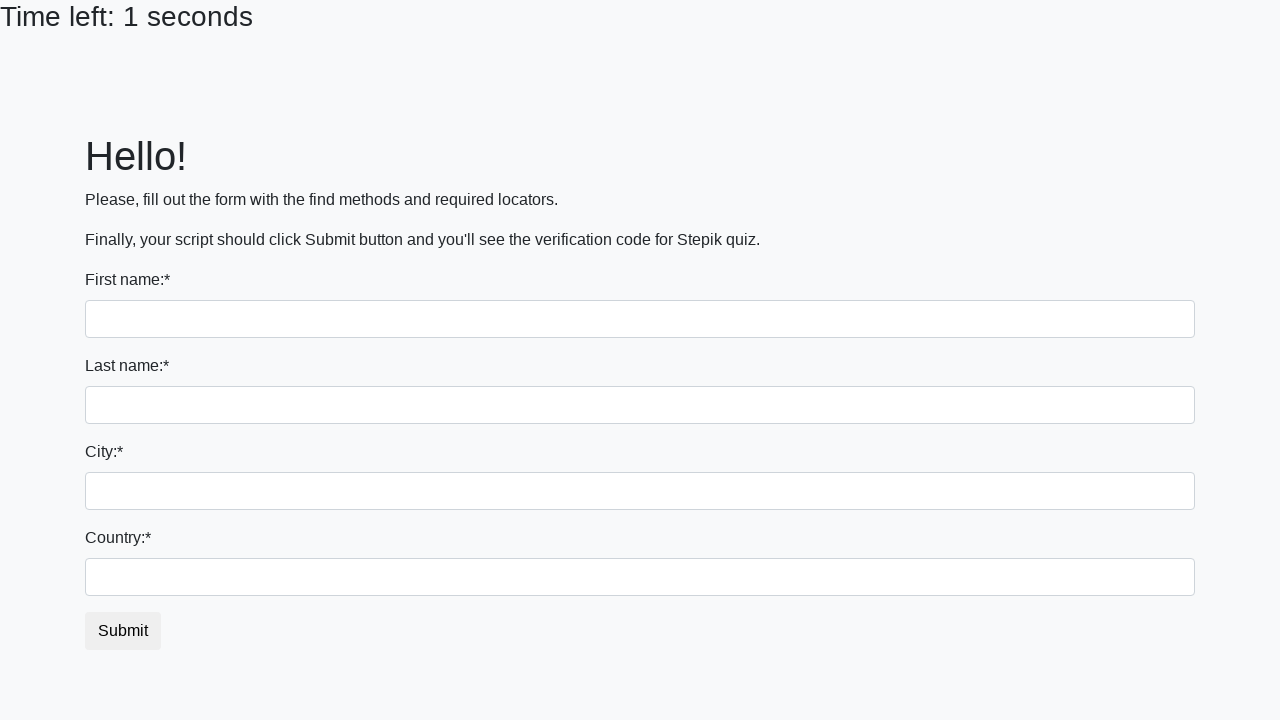